Tests dynamic controls using explicit waits by clicking Remove button, verifying "It's gone!" message, then clicking Add button and verifying "It's back!" message

Starting URL: https://the-internet.herokuapp.com/dynamic_controls

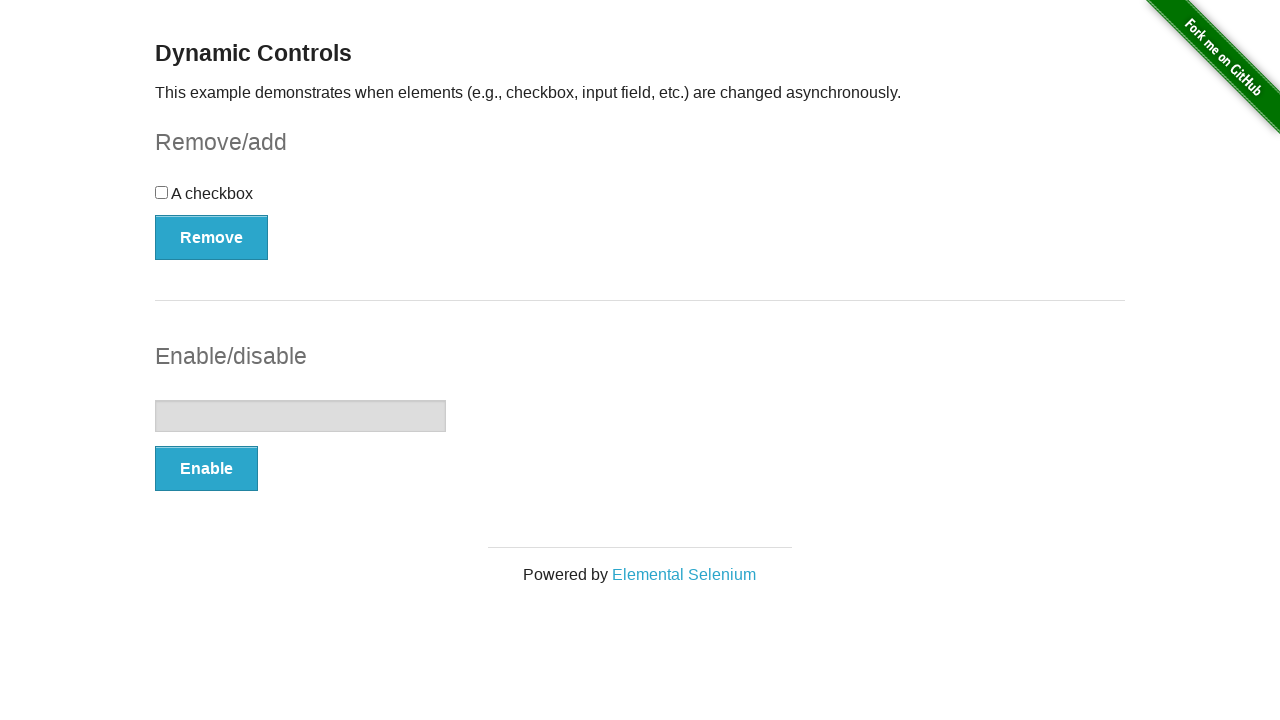

Navigated to dynamic controls test page
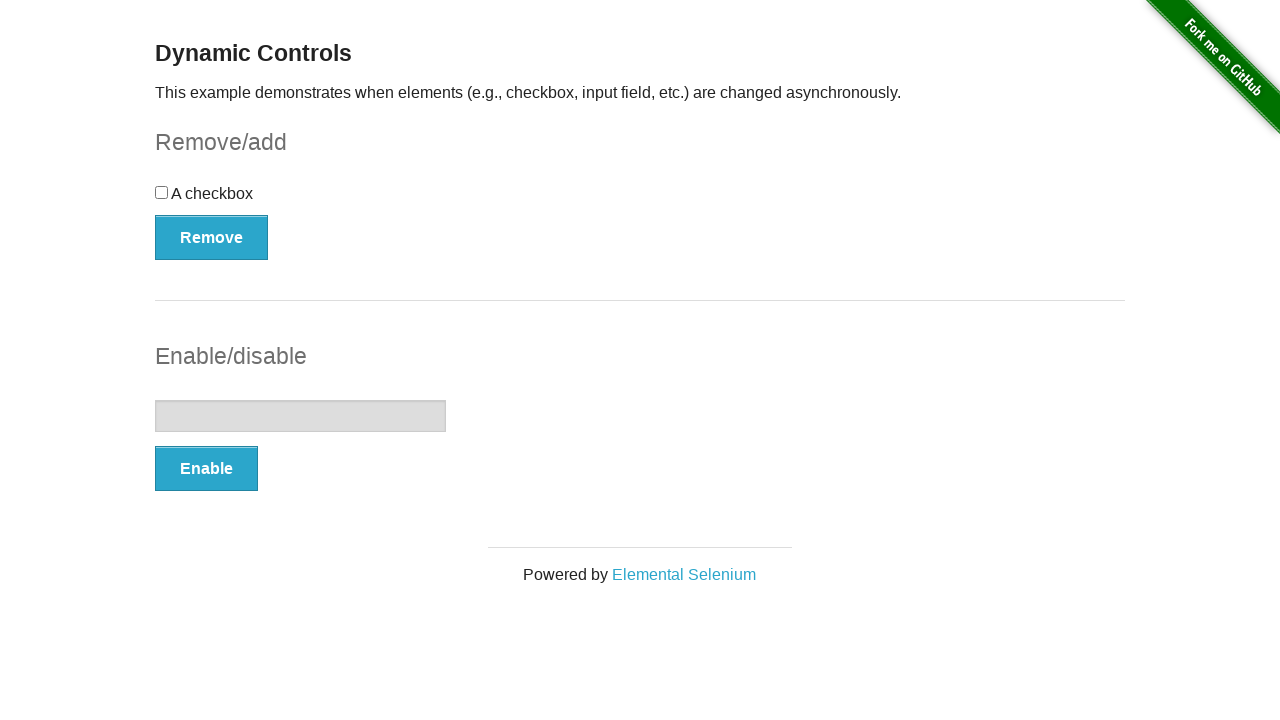

Clicked Remove button to remove the checkbox at (212, 237) on xpath=//button[@onclick='swapCheckbox()']
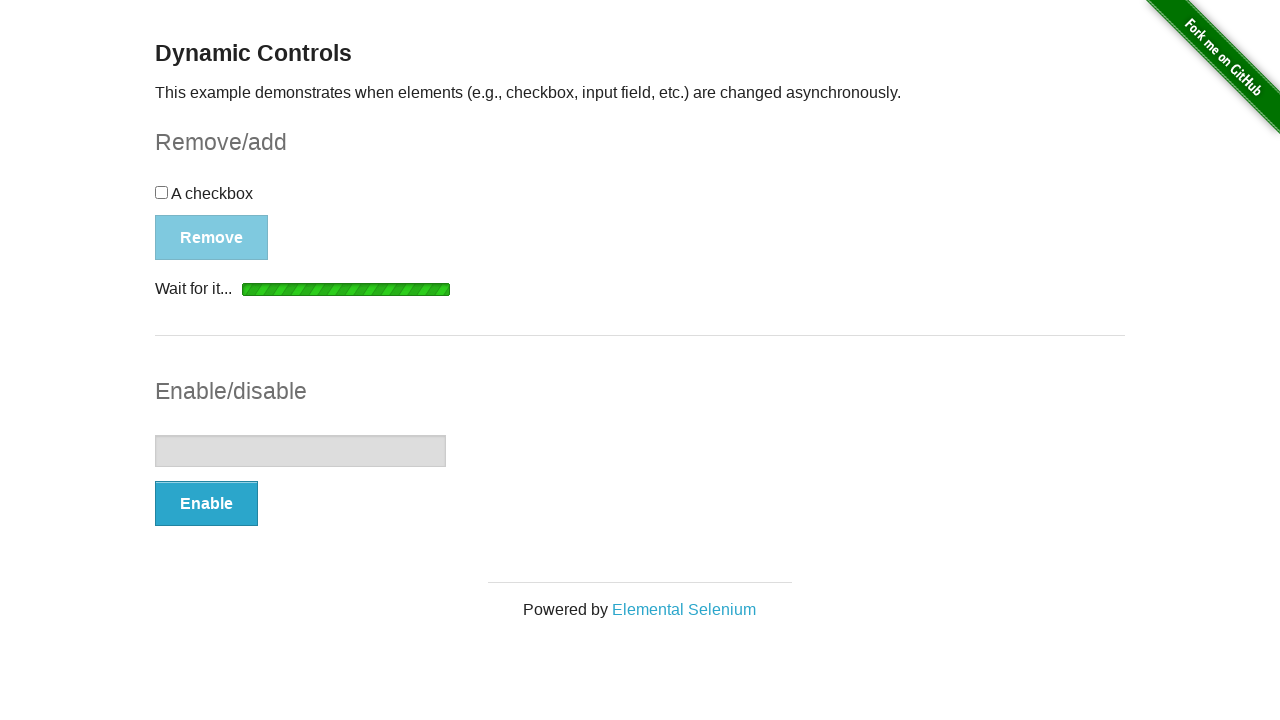

Verified 'It's gone!' message appeared after removing checkbox
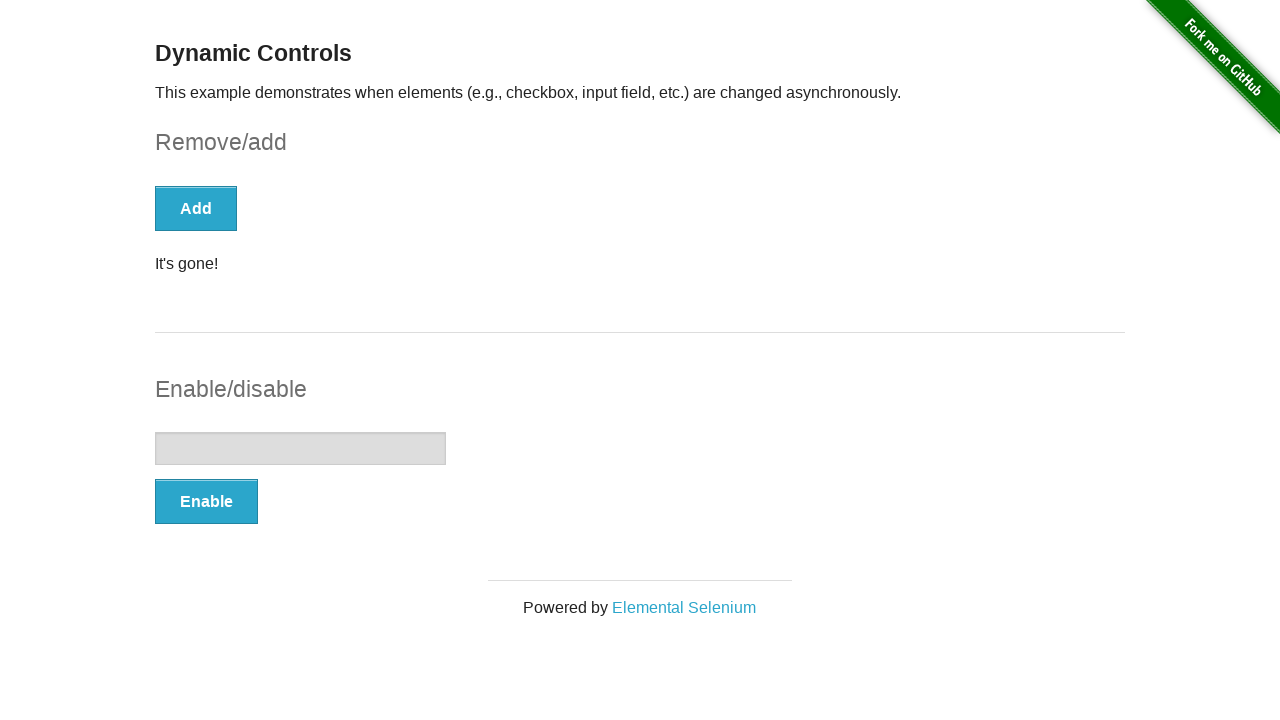

Clicked Add button to restore the checkbox at (196, 208) on xpath=//button[text()='Add']
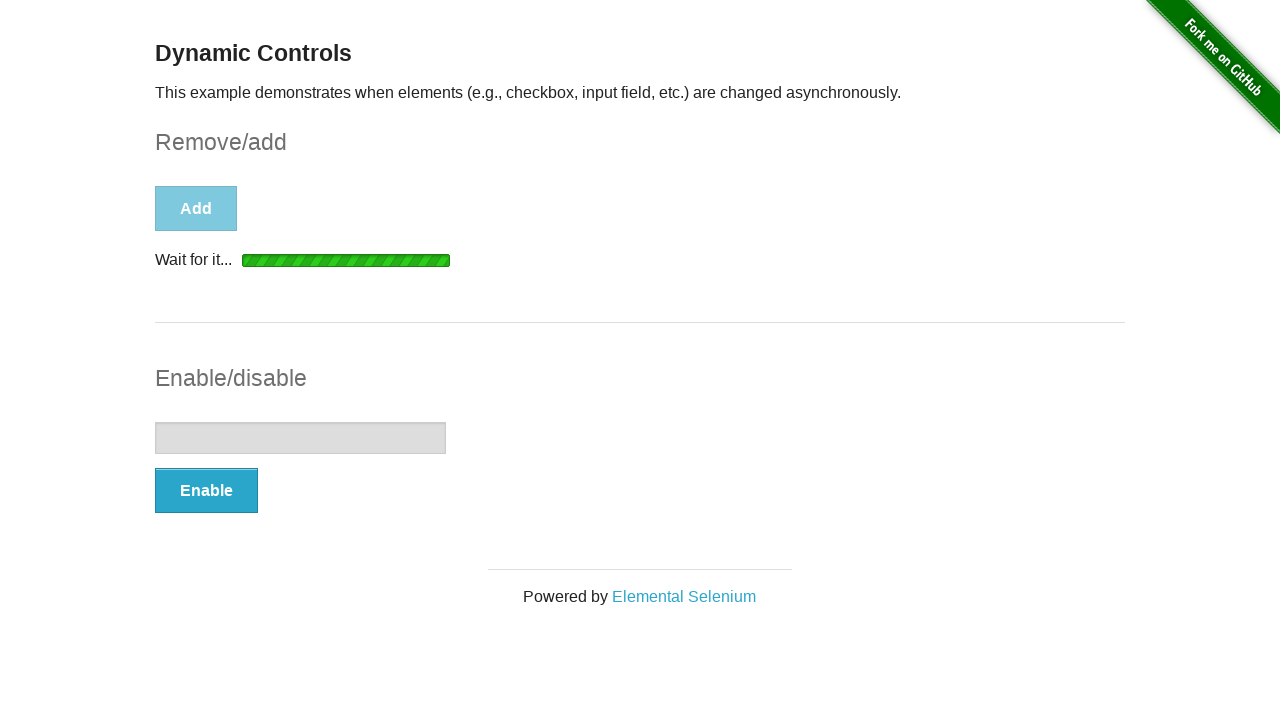

Verified 'It's back!' message appeared after adding checkbox back
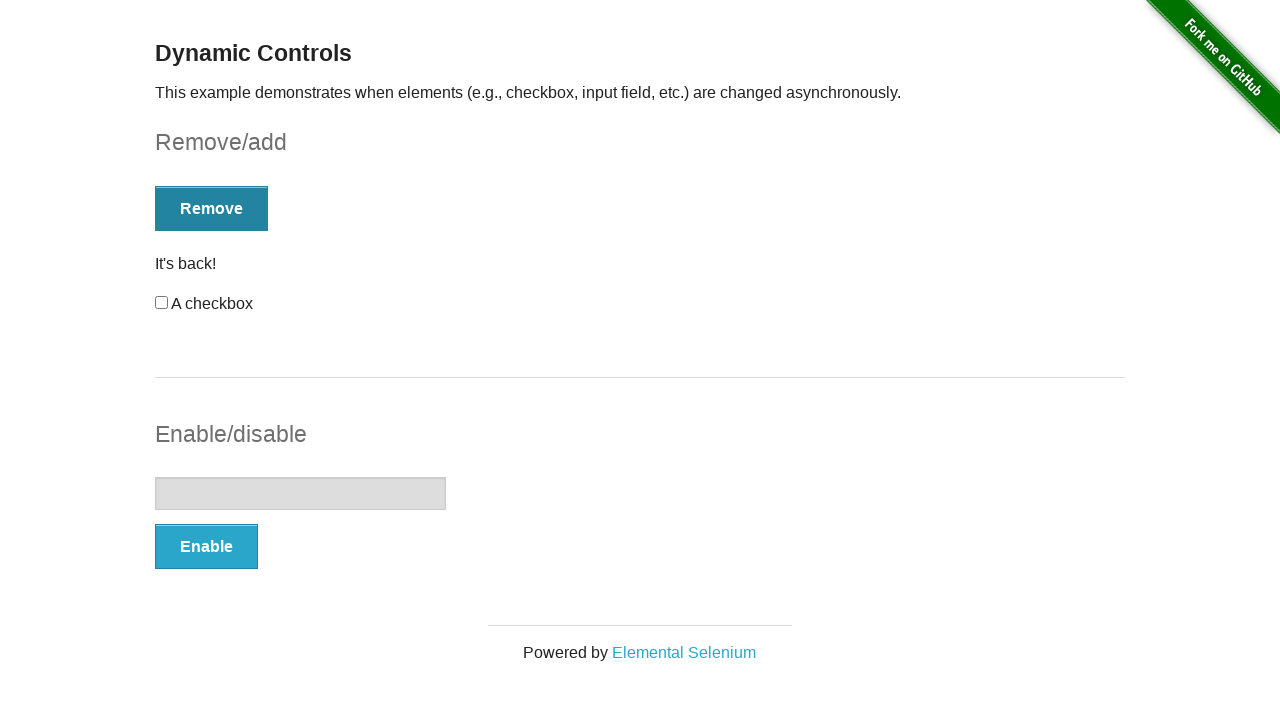

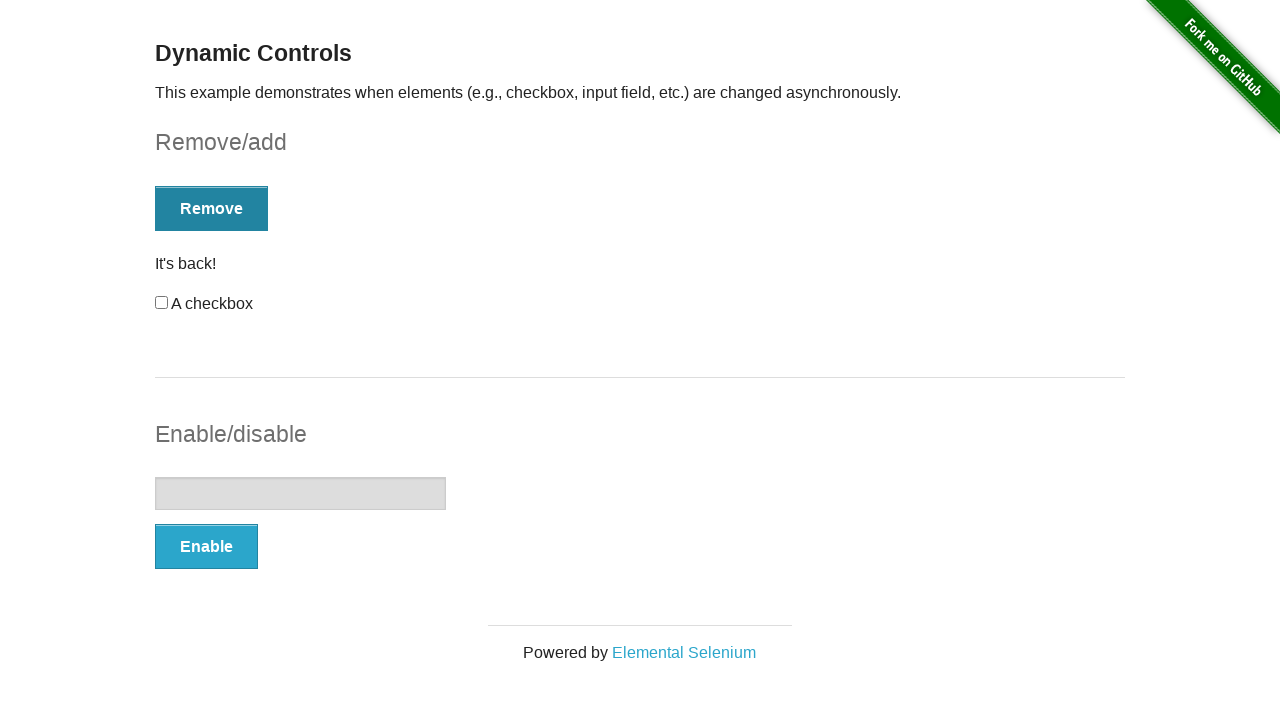